Tests window handle functionality by clicking a link that opens a new window, switching to the new window to verify its content, and then switching back to the original window to verify its title.

Starting URL: https://the-internet.herokuapp.com/windows

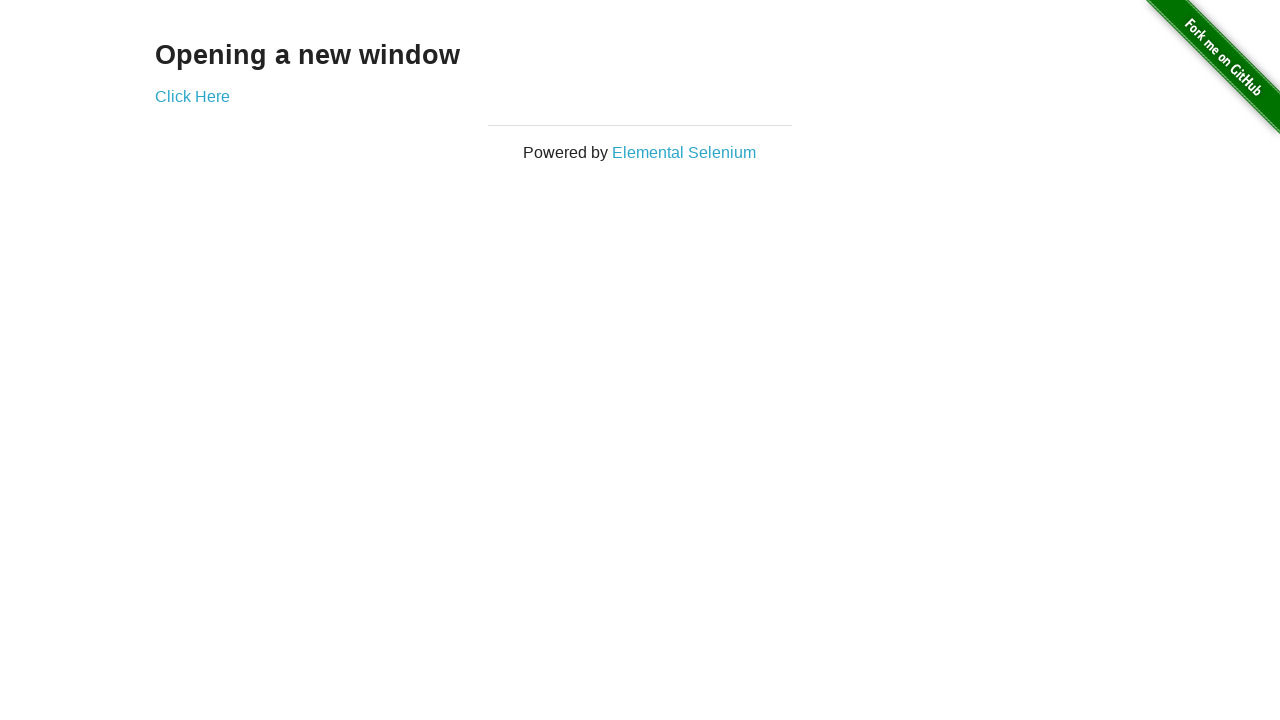

Waited for h3 heading to load
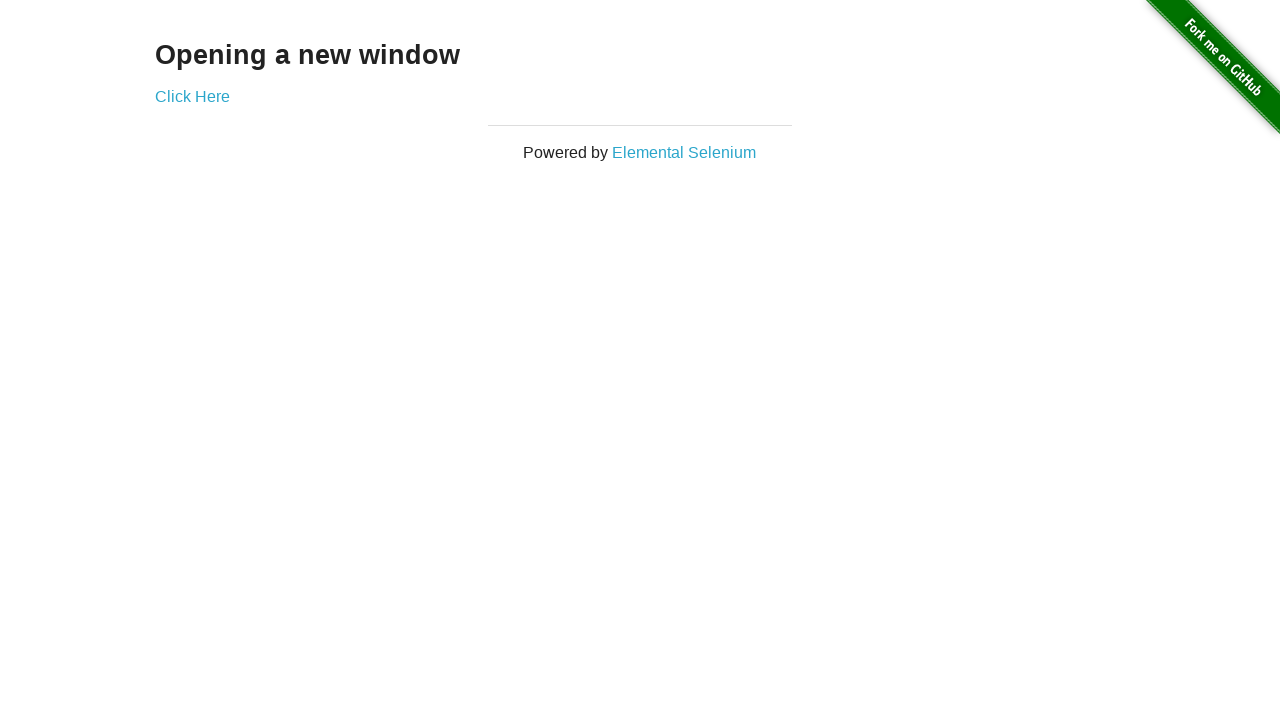

Verified h3 text content is 'Opening a new window'
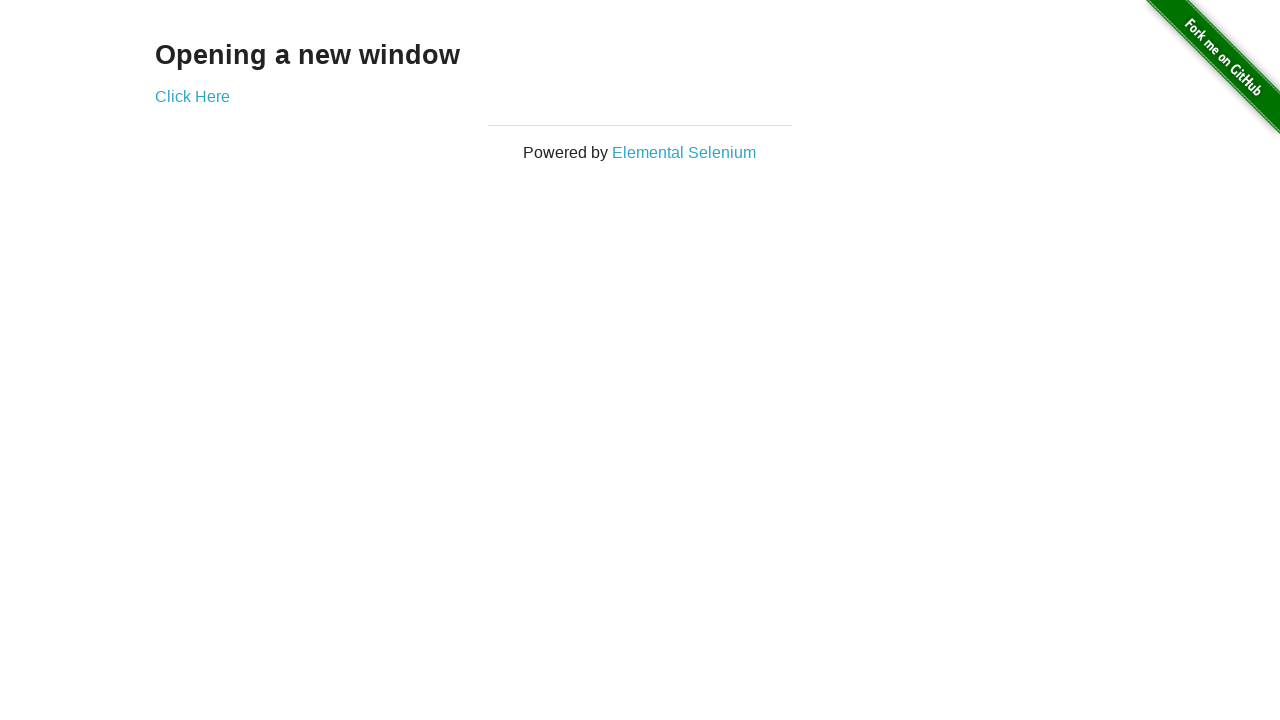

Verified page title is 'The Internet'
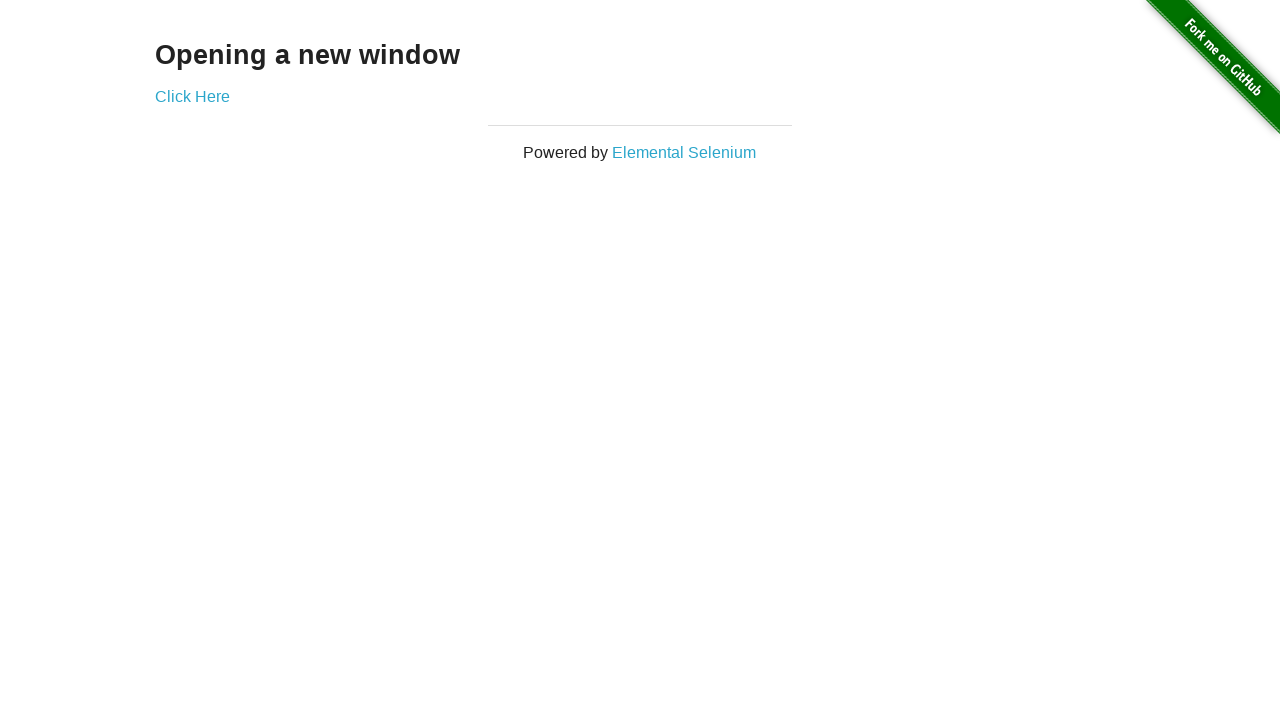

Clicked 'Click Here' link to open new window at (192, 96) on text=Click Here
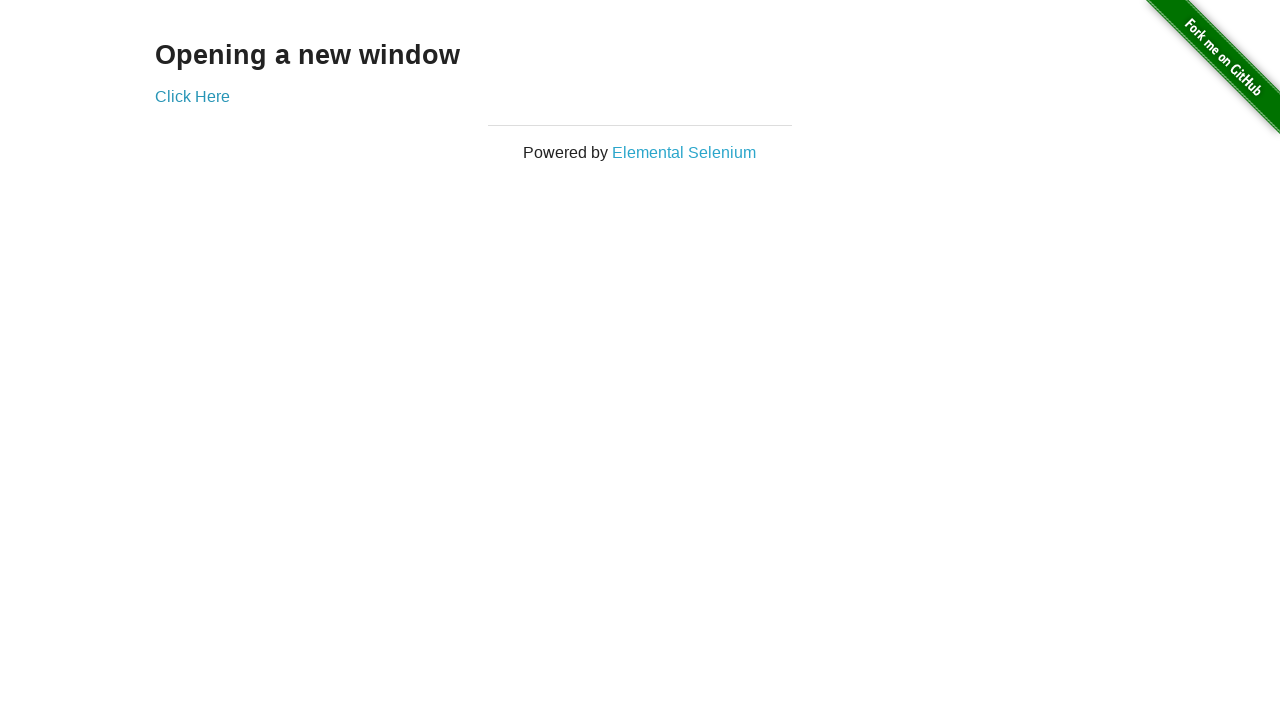

New window opened and loaded
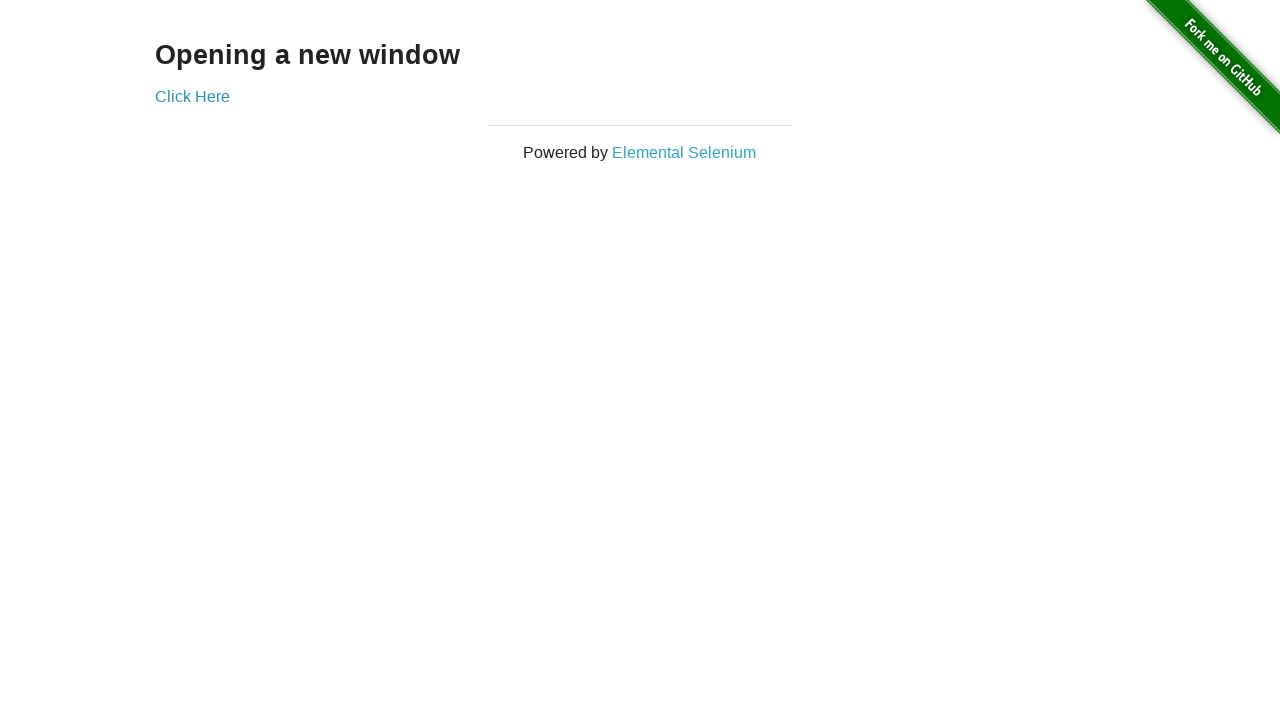

Verified new window title is 'New Window'
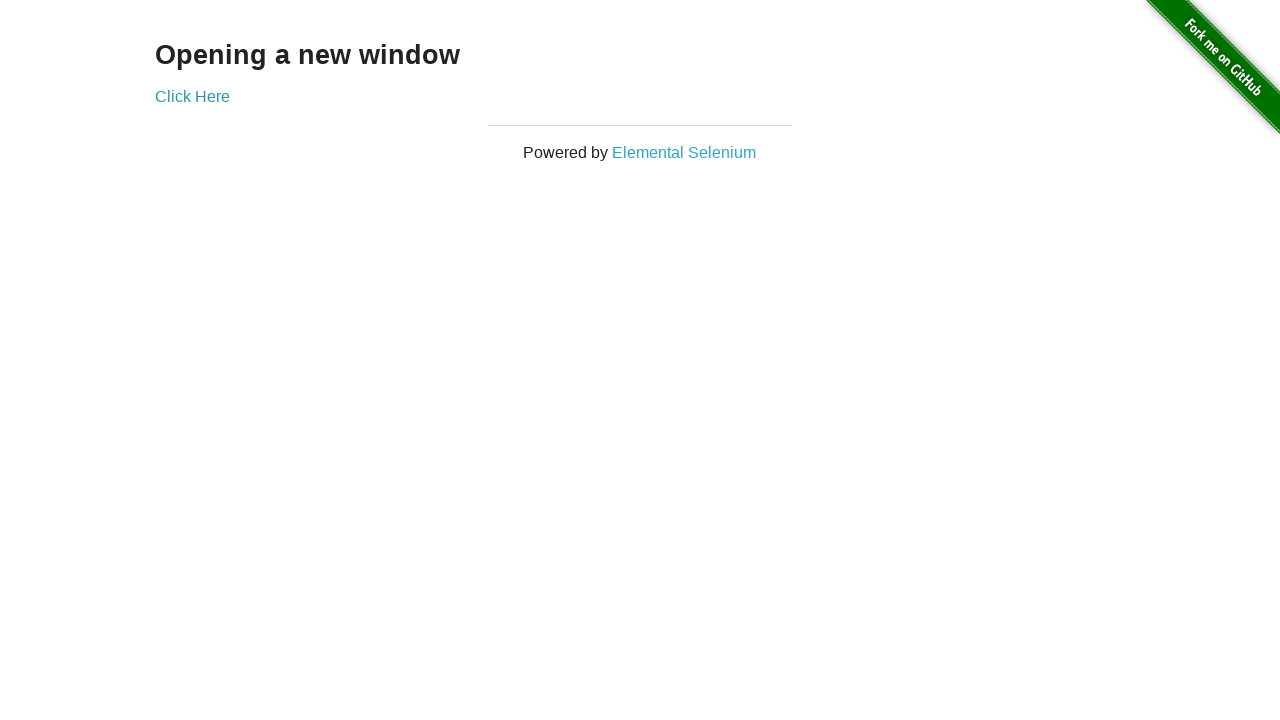

Verified new window h3 text content is 'New Window'
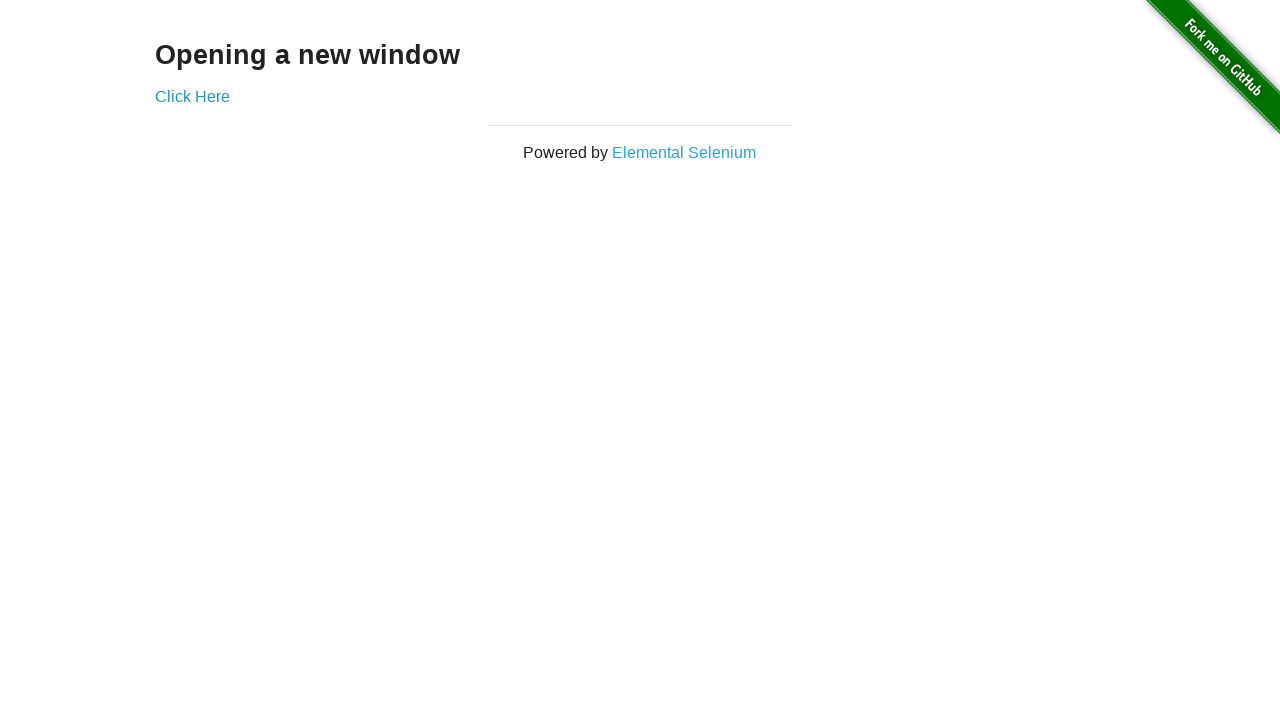

Switched back to original window
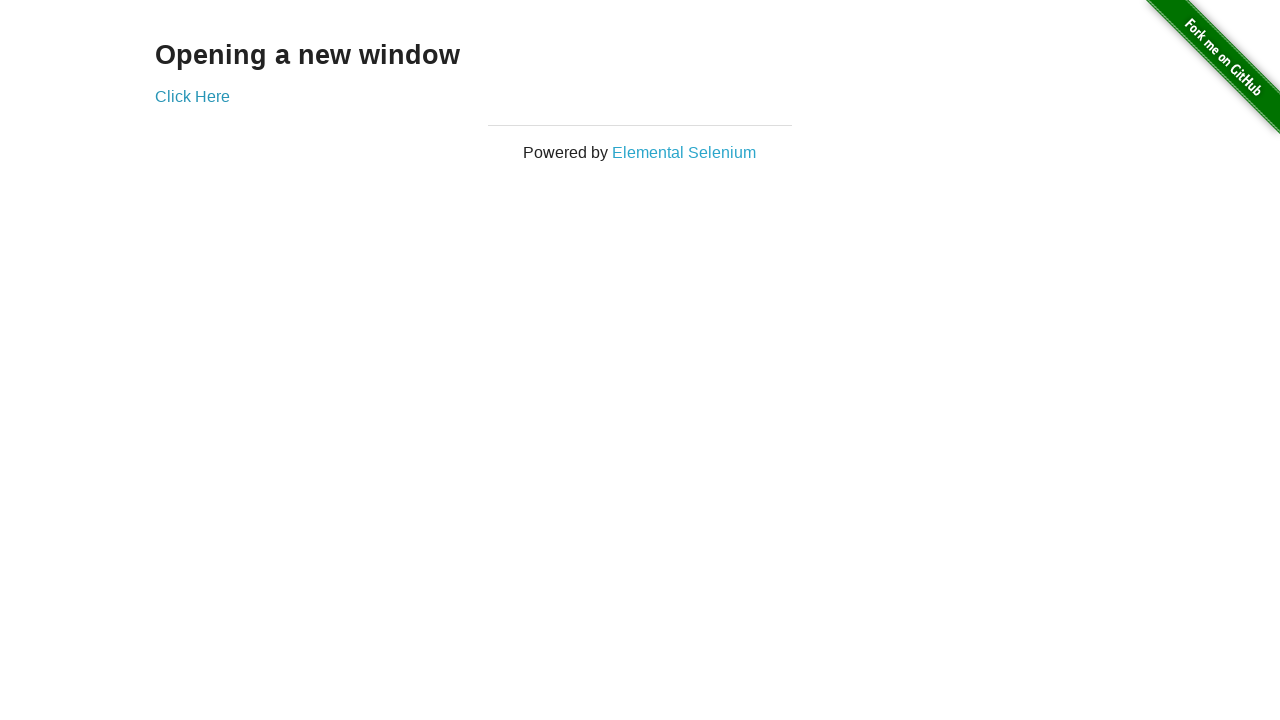

Verified original window title is still 'The Internet'
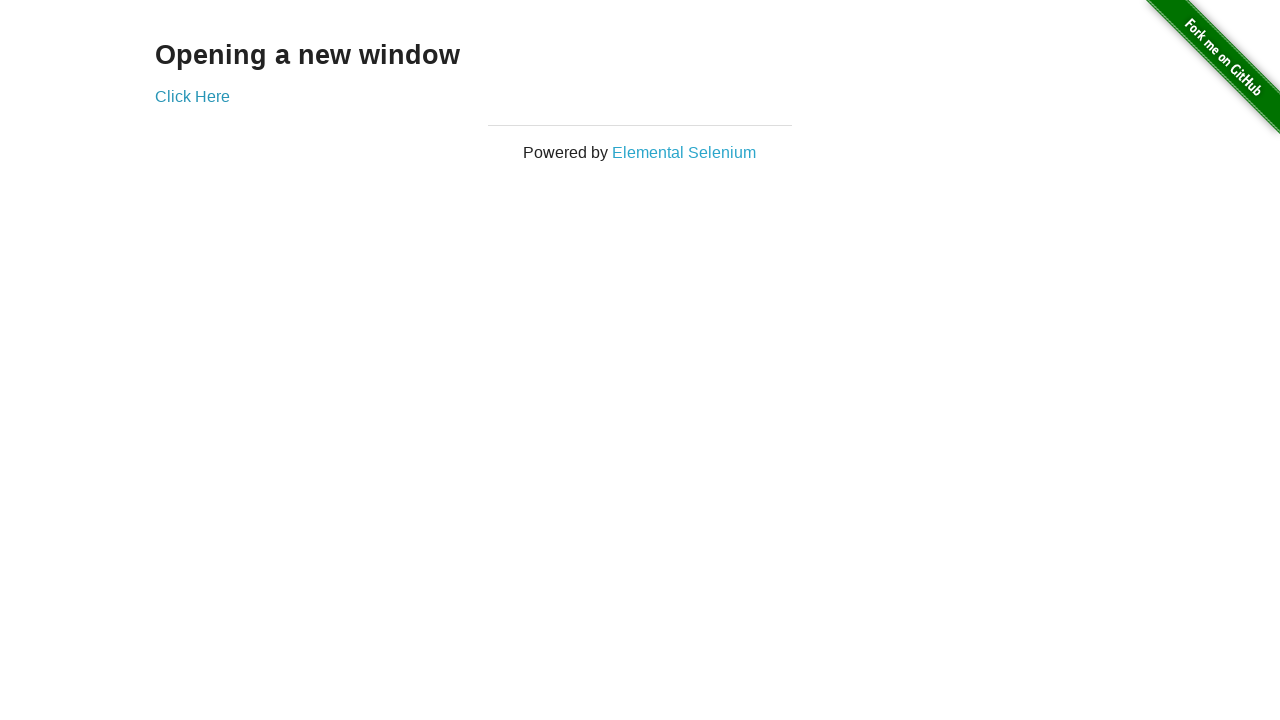

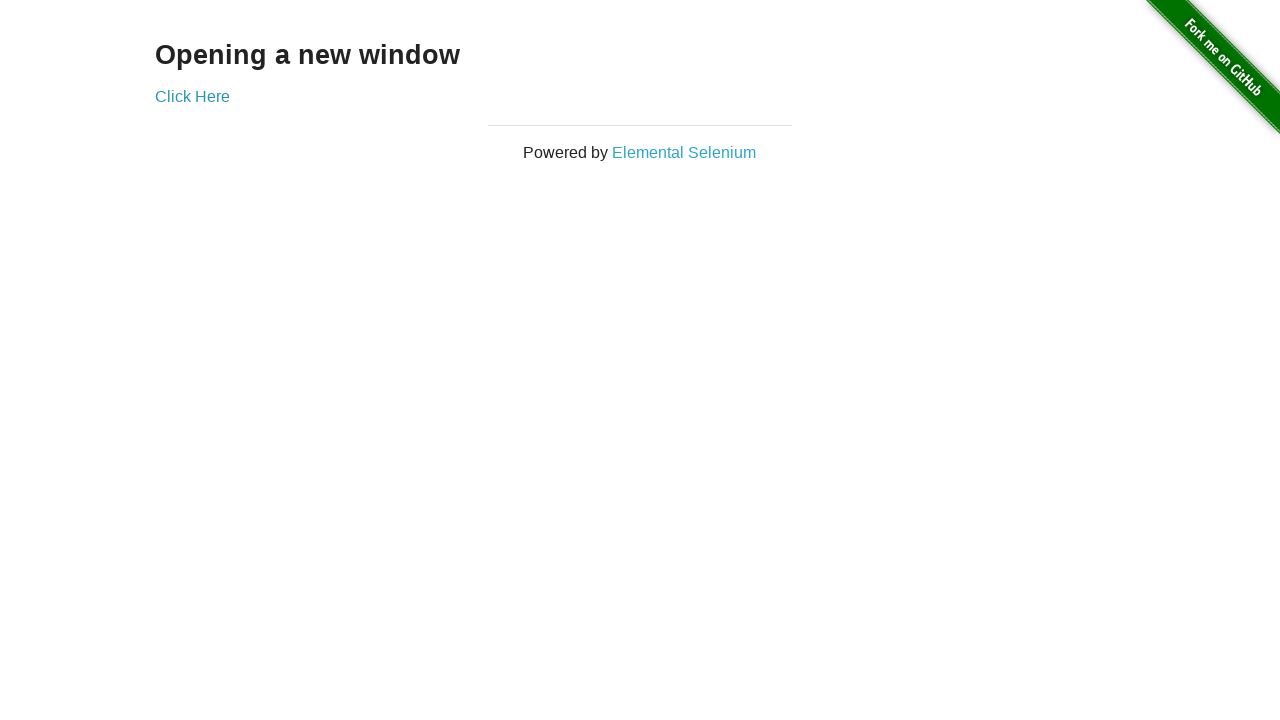